Solves a math problem by extracting a value from an image attribute, calculating the result, filling the answer field, selecting checkboxes and radio buttons, then submitting the form

Starting URL: http://suninjuly.github.io/get_attribute.html

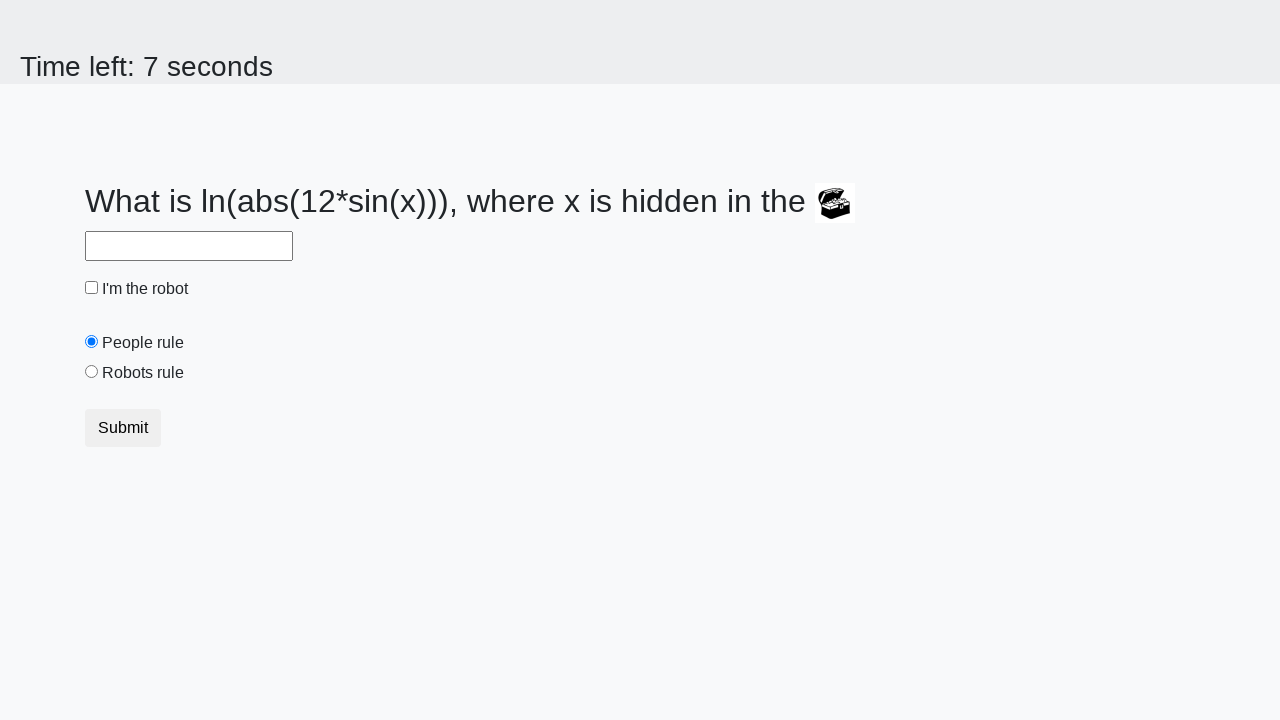

Extracted valuex attribute from image element
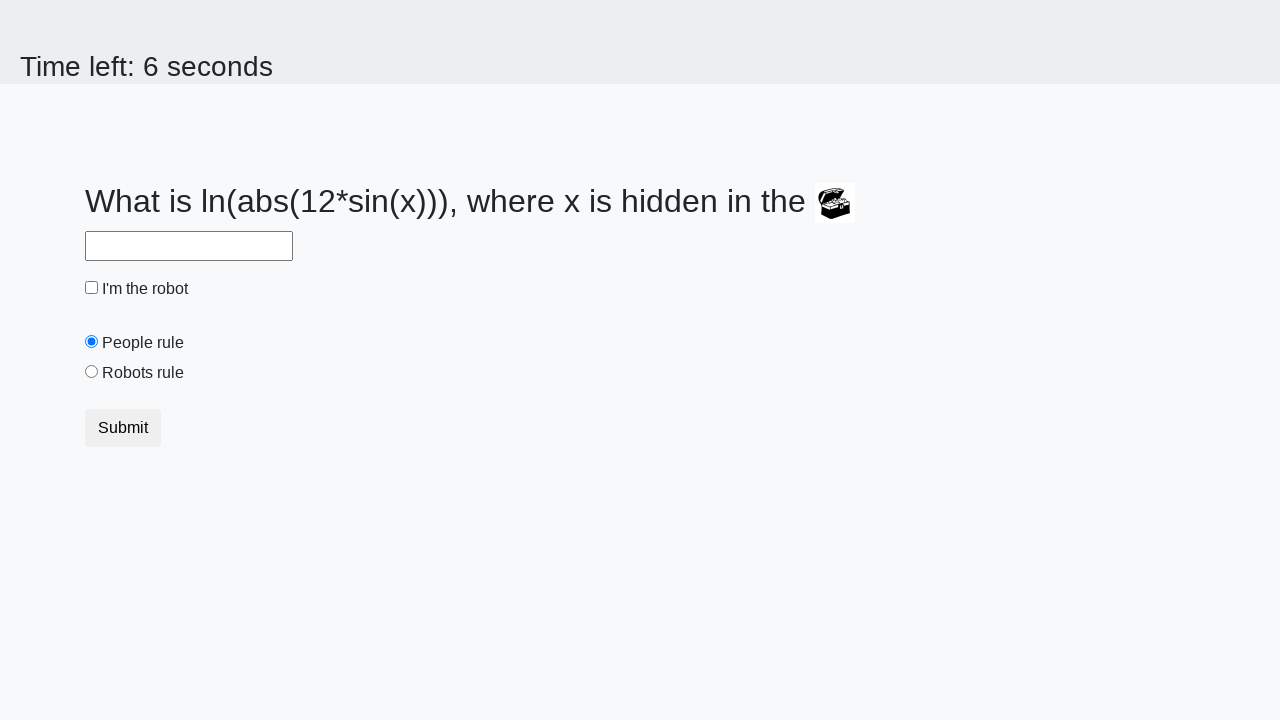

Filled answer field with calculated math result on #answer
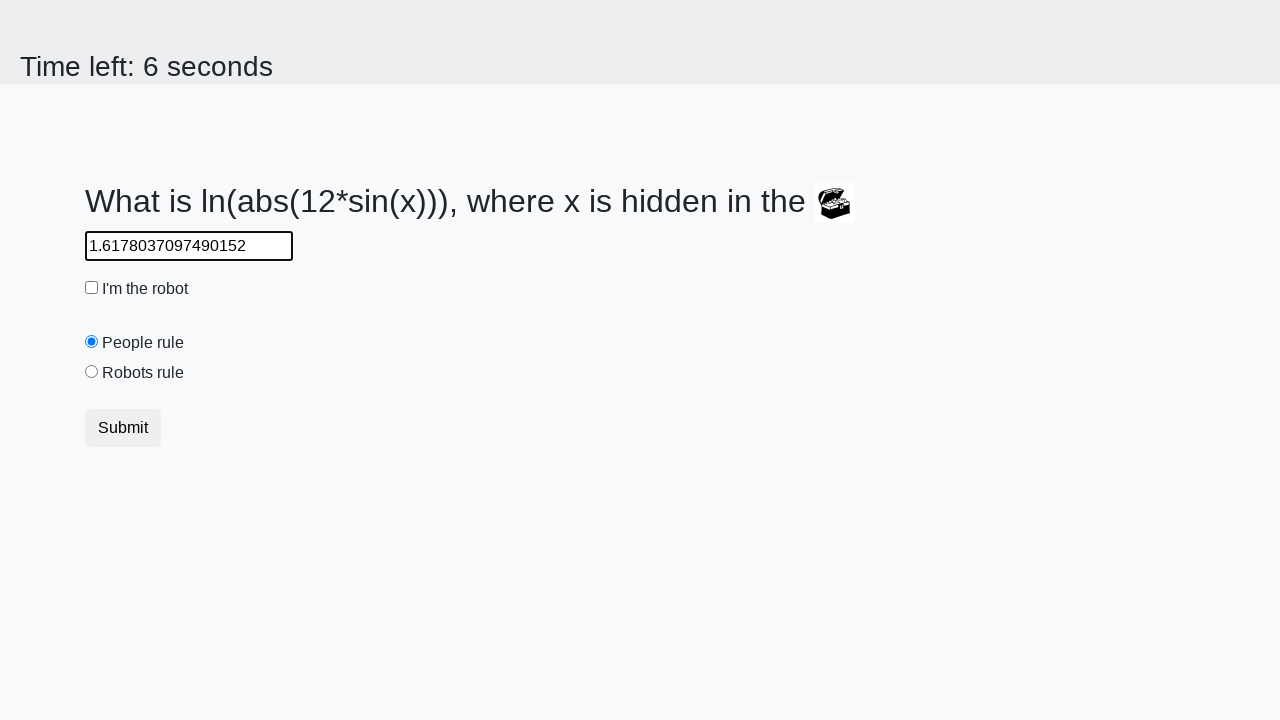

Checked the robot checkbox at (92, 288) on #robotCheckbox
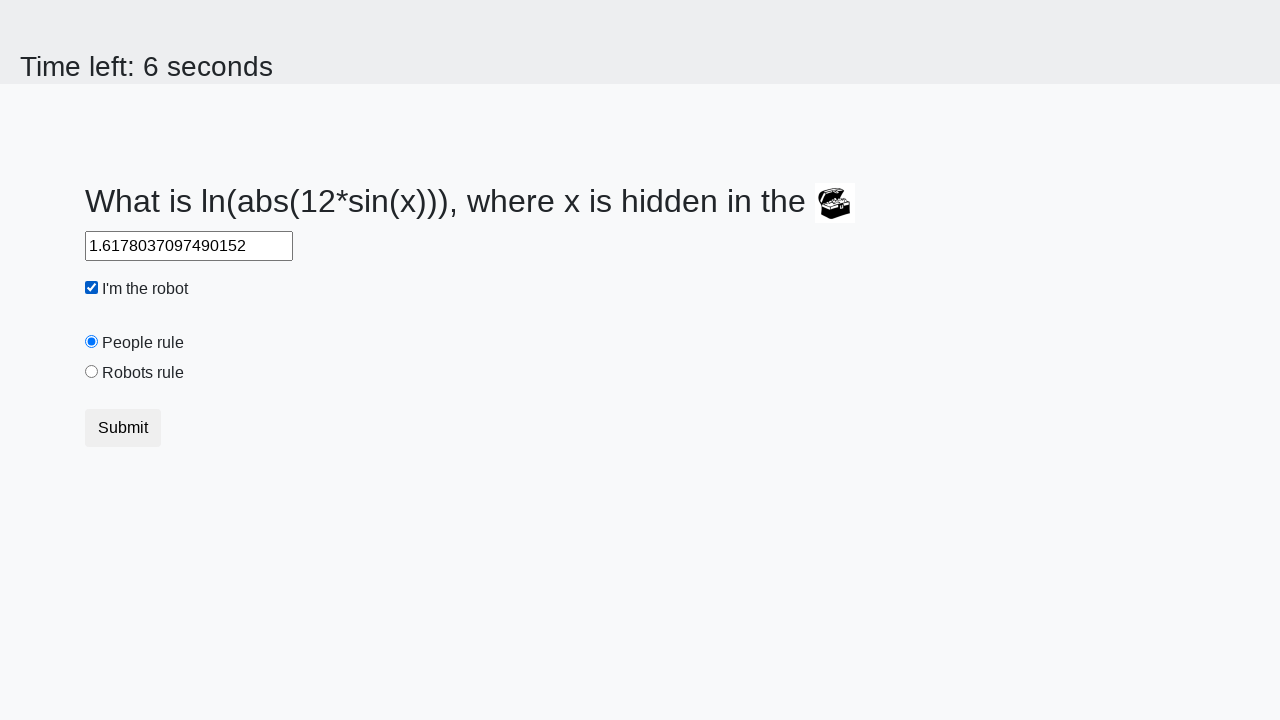

Selected the robots rule radio button at (92, 372) on #robotsRule
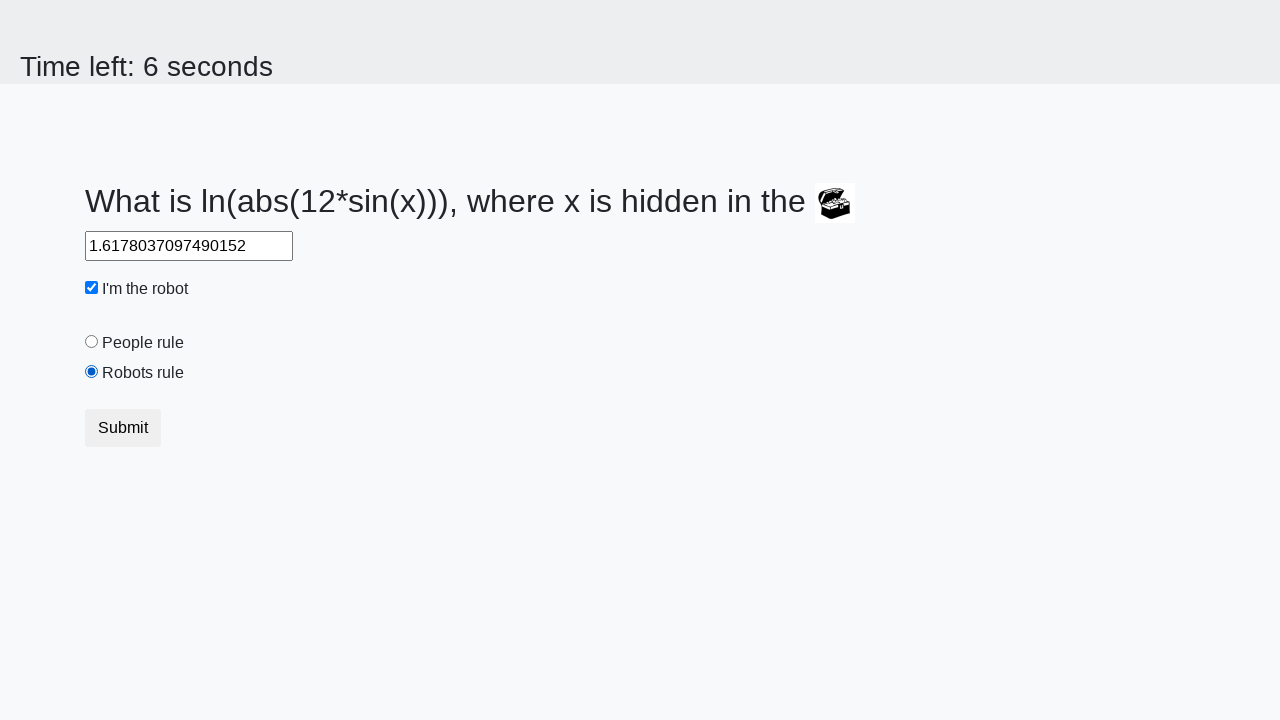

Clicked submit button at (123, 428) on .btn-default
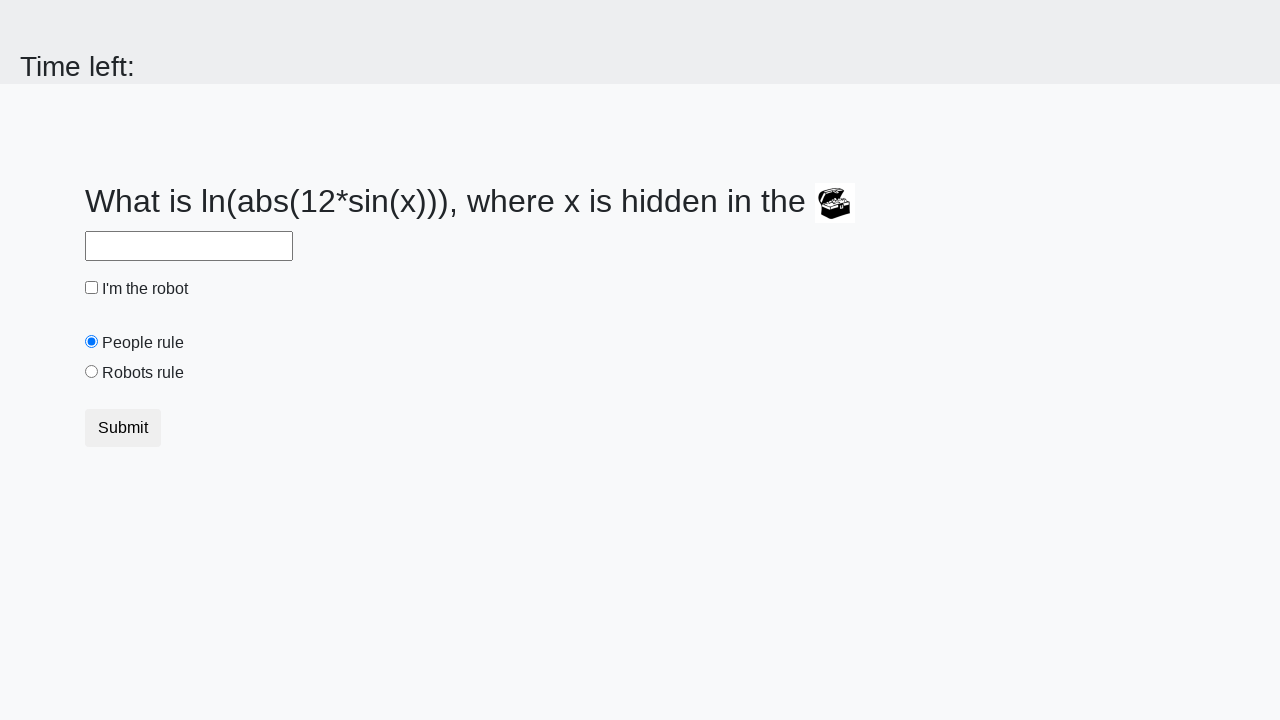

Set up dialog handler to accept alerts
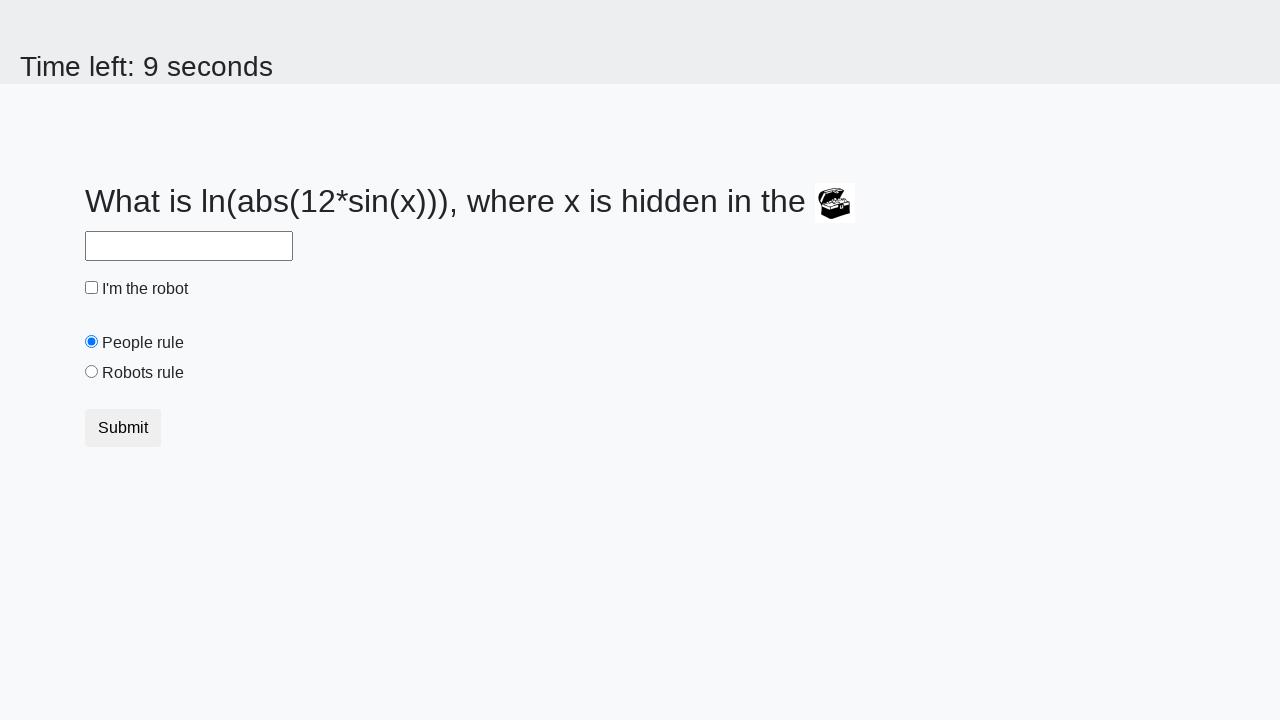

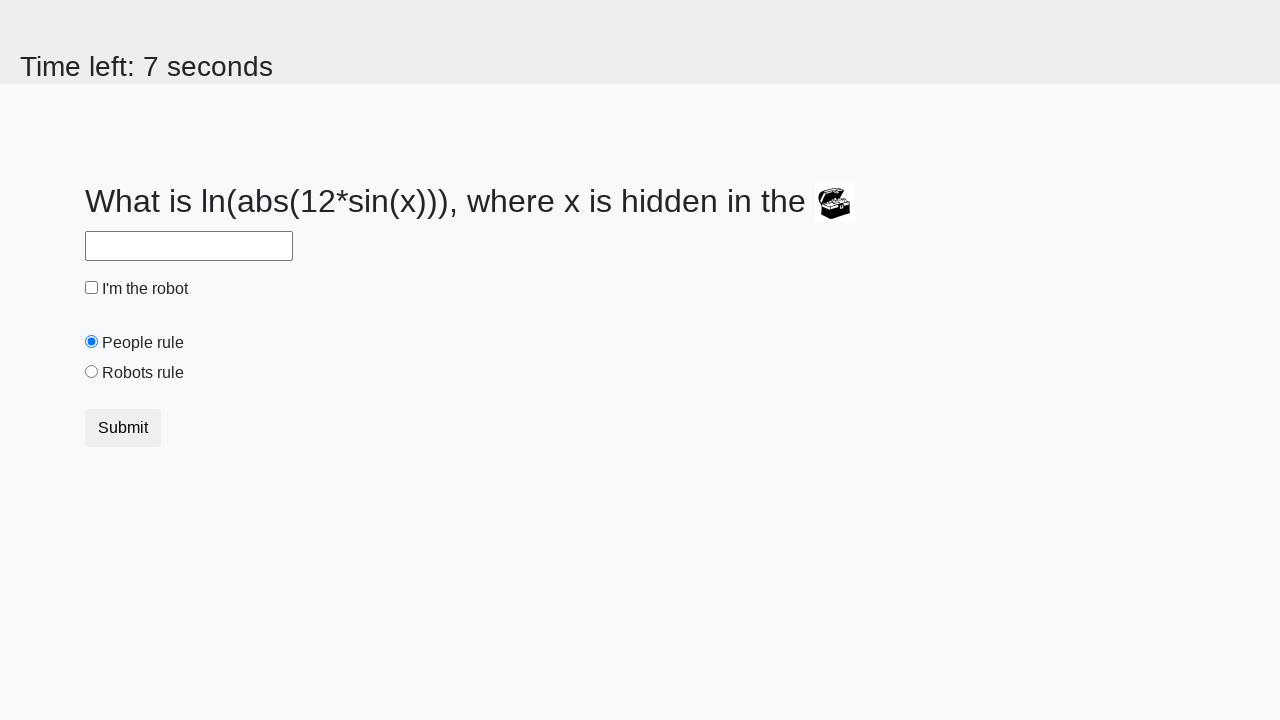